Tests navigation to Calculators page and verifies the page loads correctly

Starting URL: https://www.timeanddate.com/

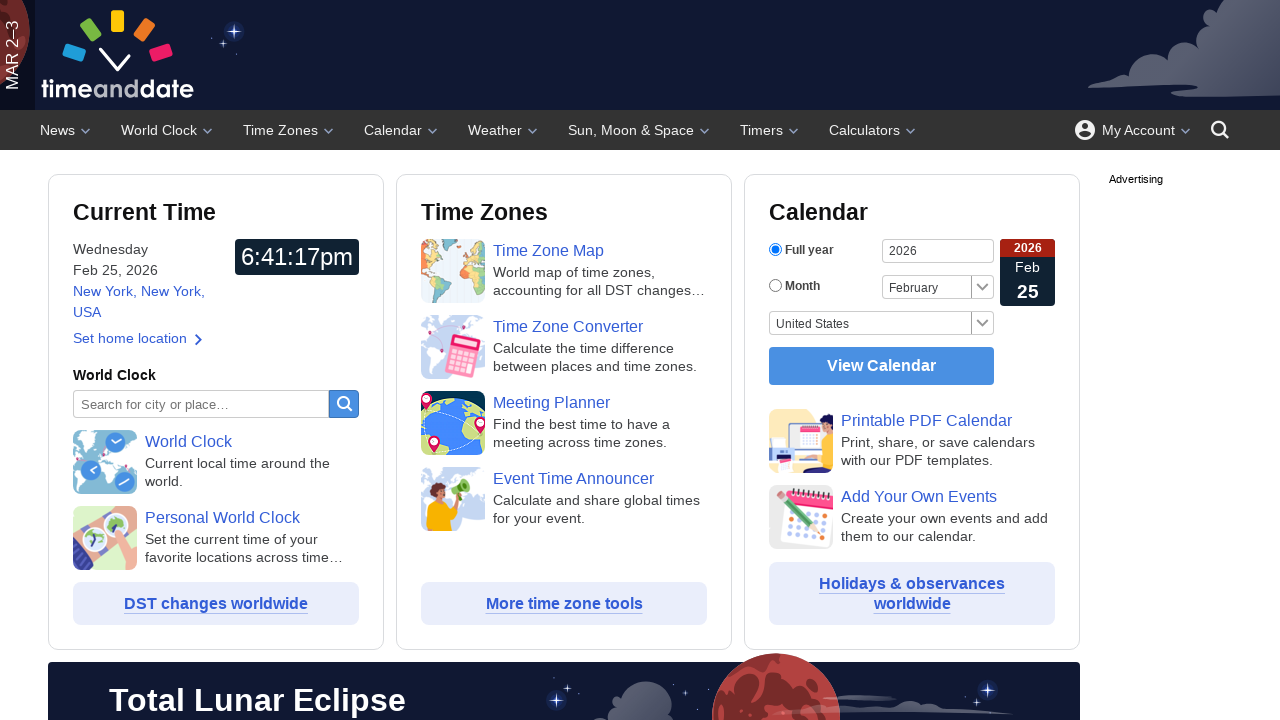

Clicked on Calculators link at (874, 130) on text=Calculators
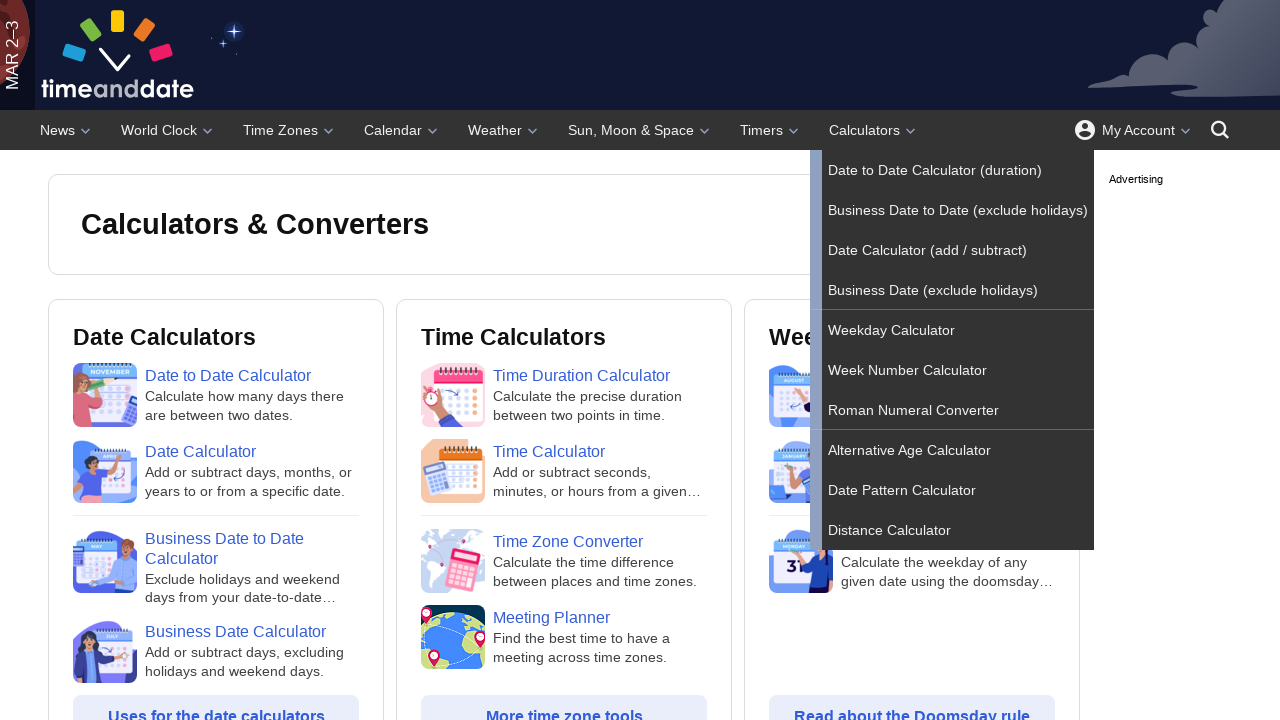

Calculators page loaded successfully
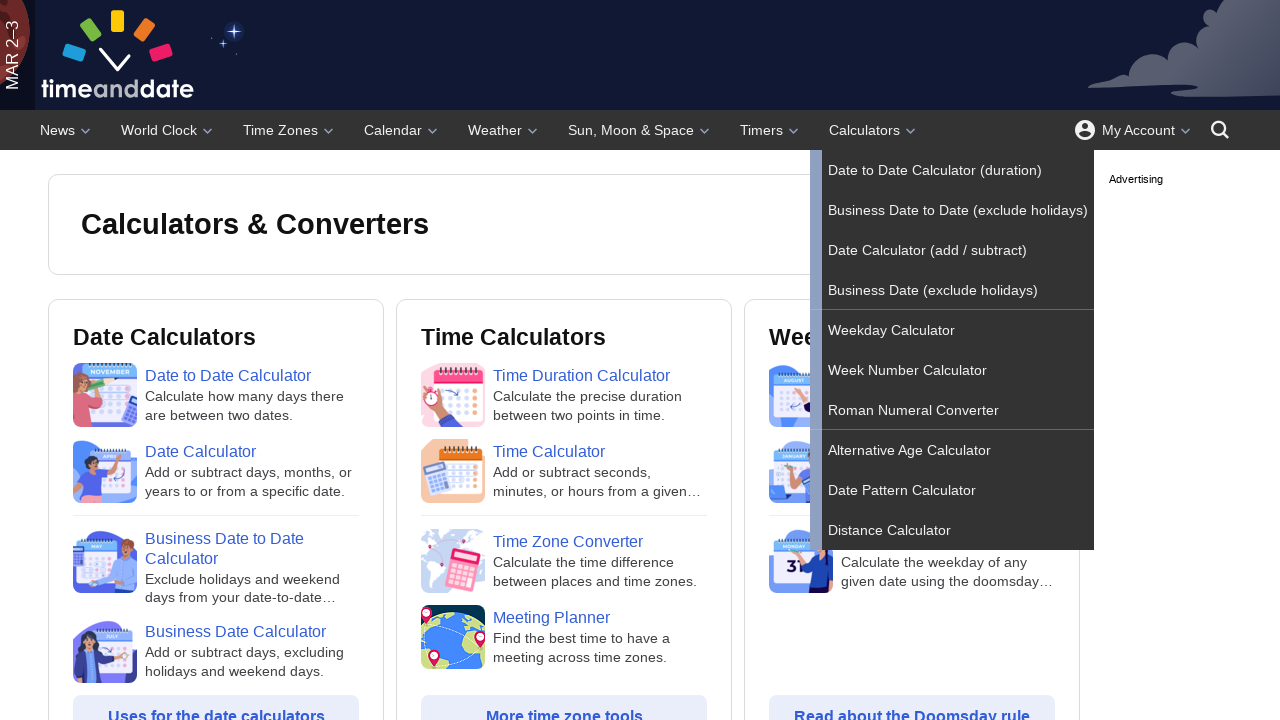

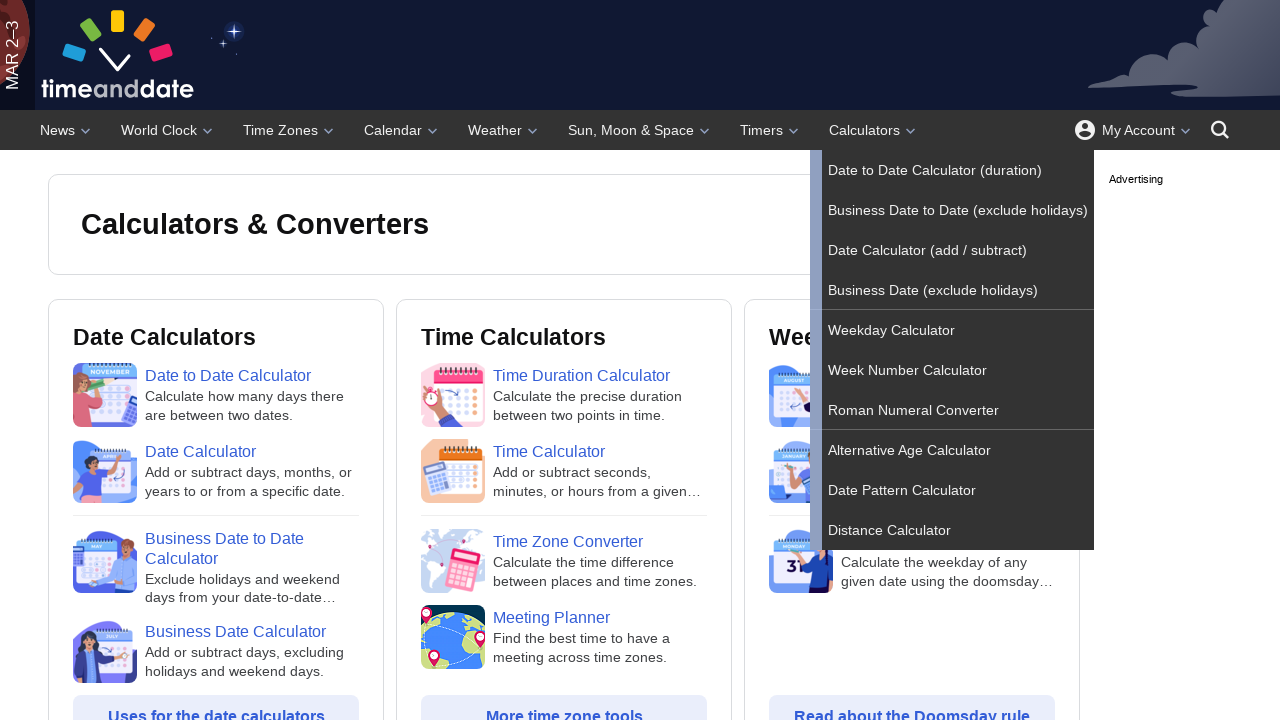